Tests a web form by filling a text field and submitting the form to verify the submission message appears

Starting URL: https://www.selenium.dev/selenium/web/web-form.html

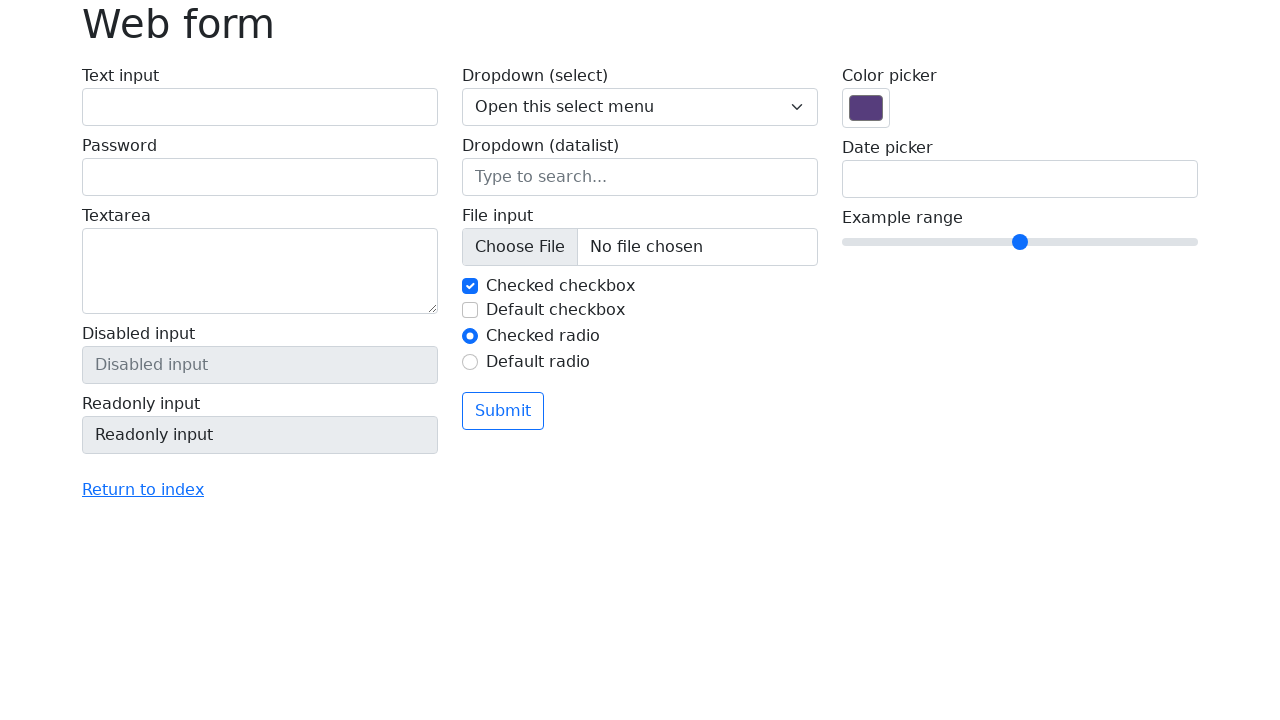

Filled text field with 'Selenium' on input[name='my-text']
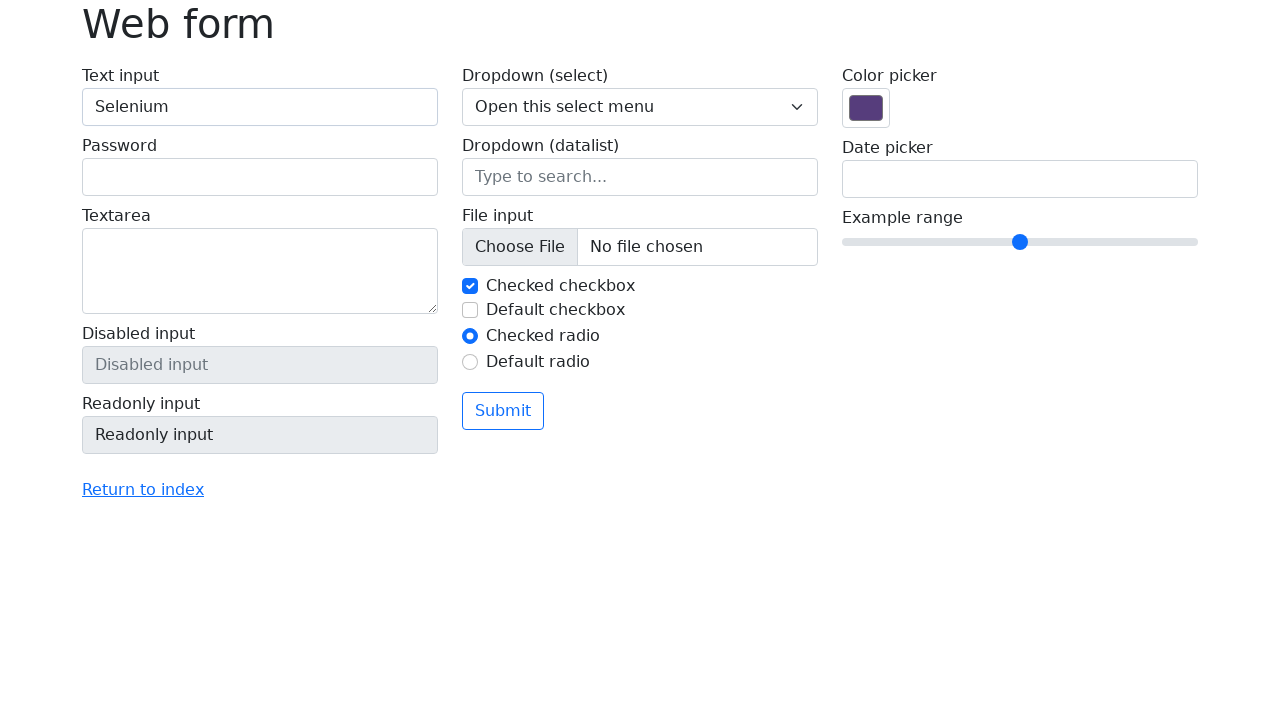

Clicked the submit button at (503, 411) on button
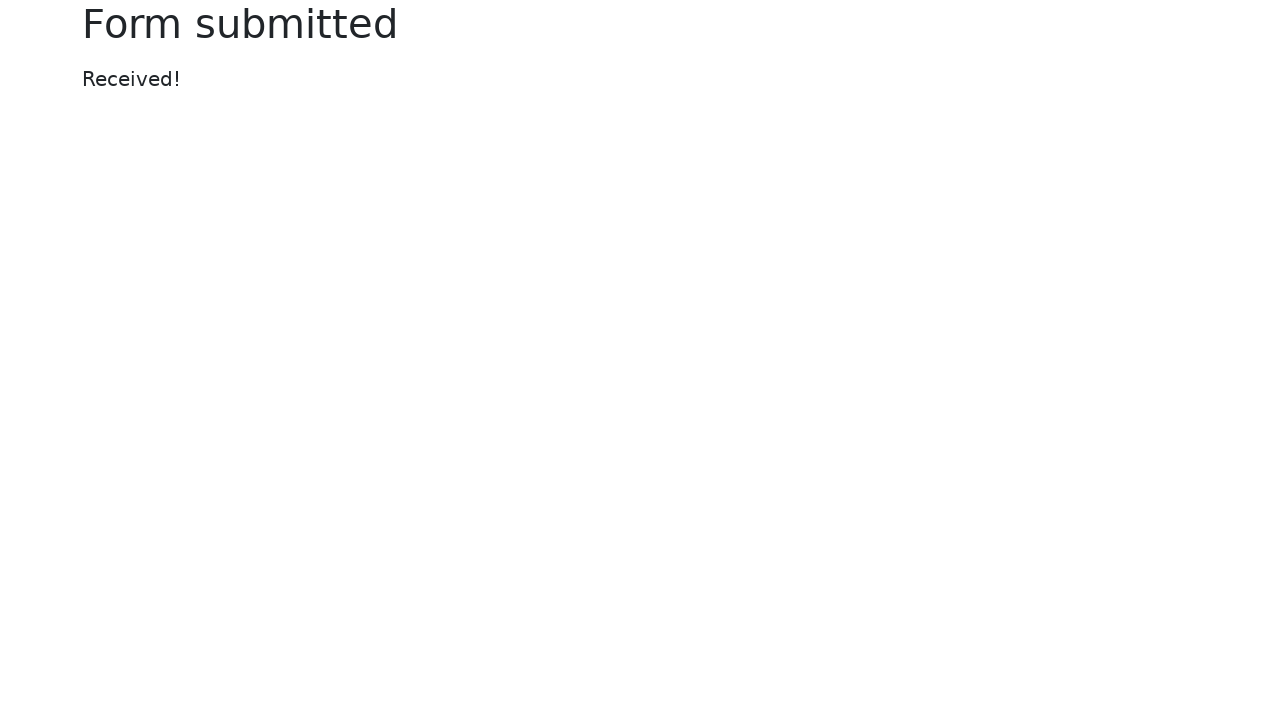

Submission message appeared on the page
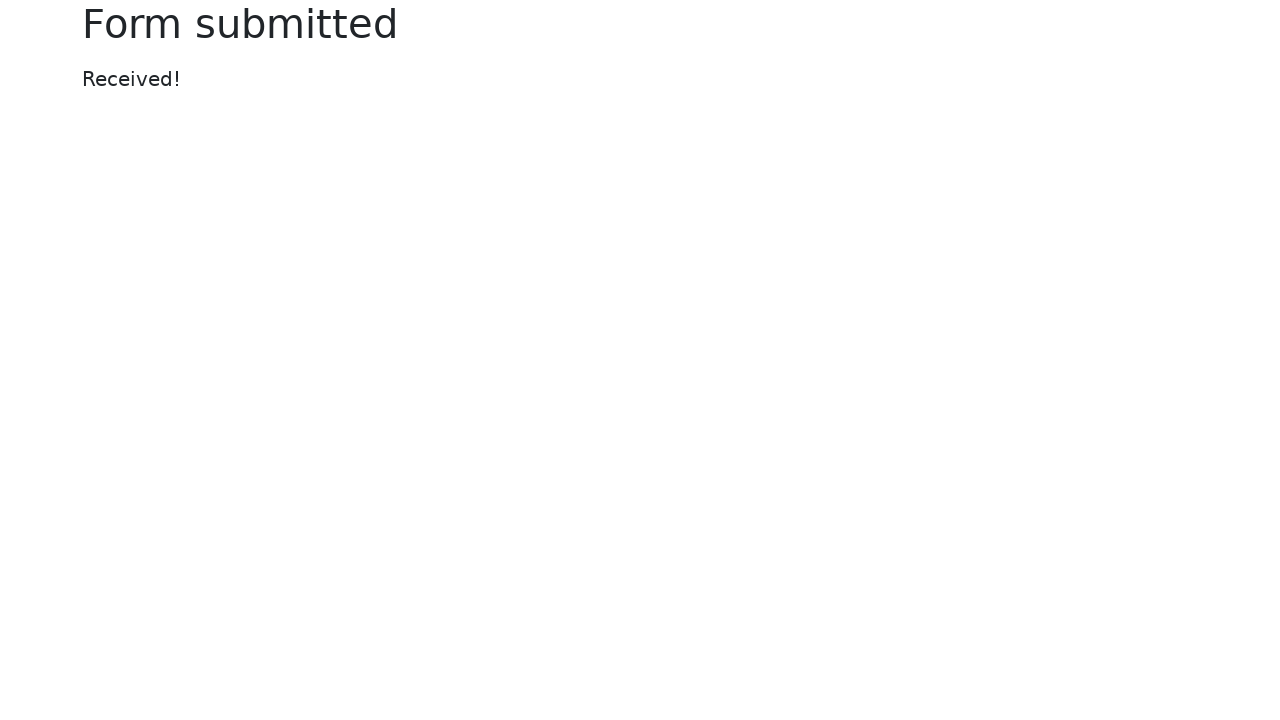

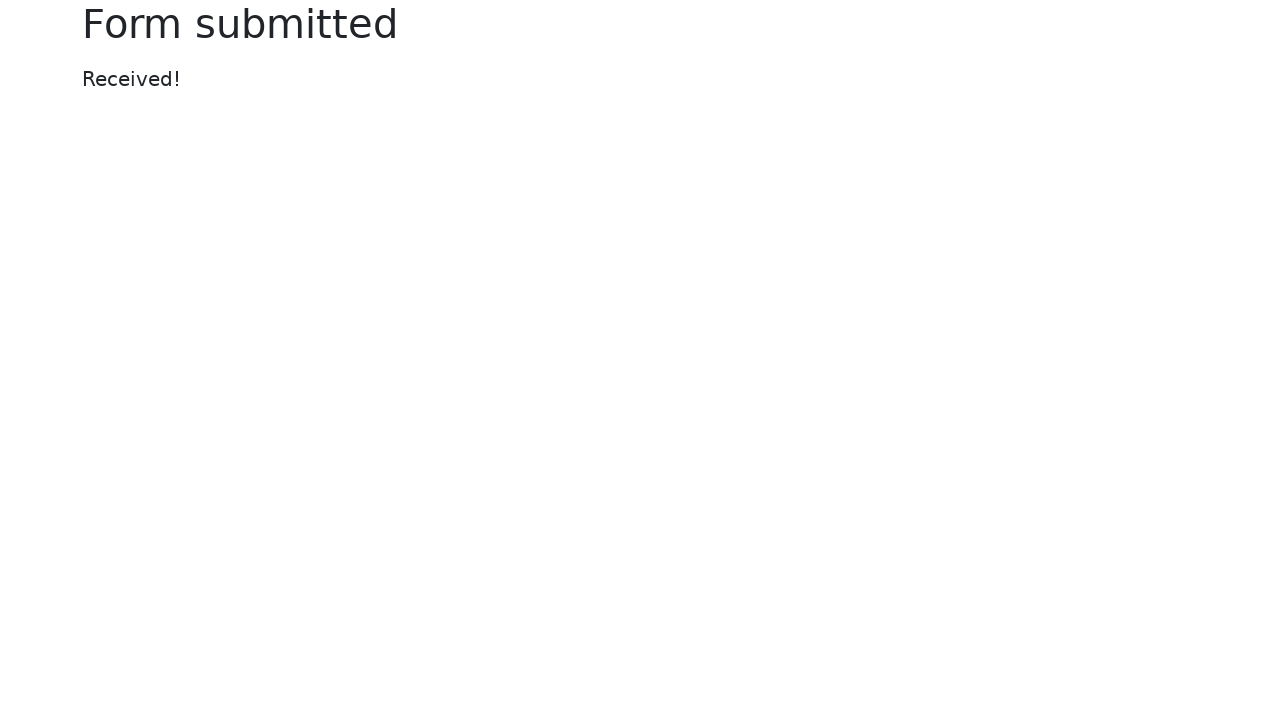